Tests input field functionality by entering a numeric value, clearing the field, and entering a new value to verify basic input operations work correctly.

Starting URL: http://the-internet.herokuapp.com/inputs

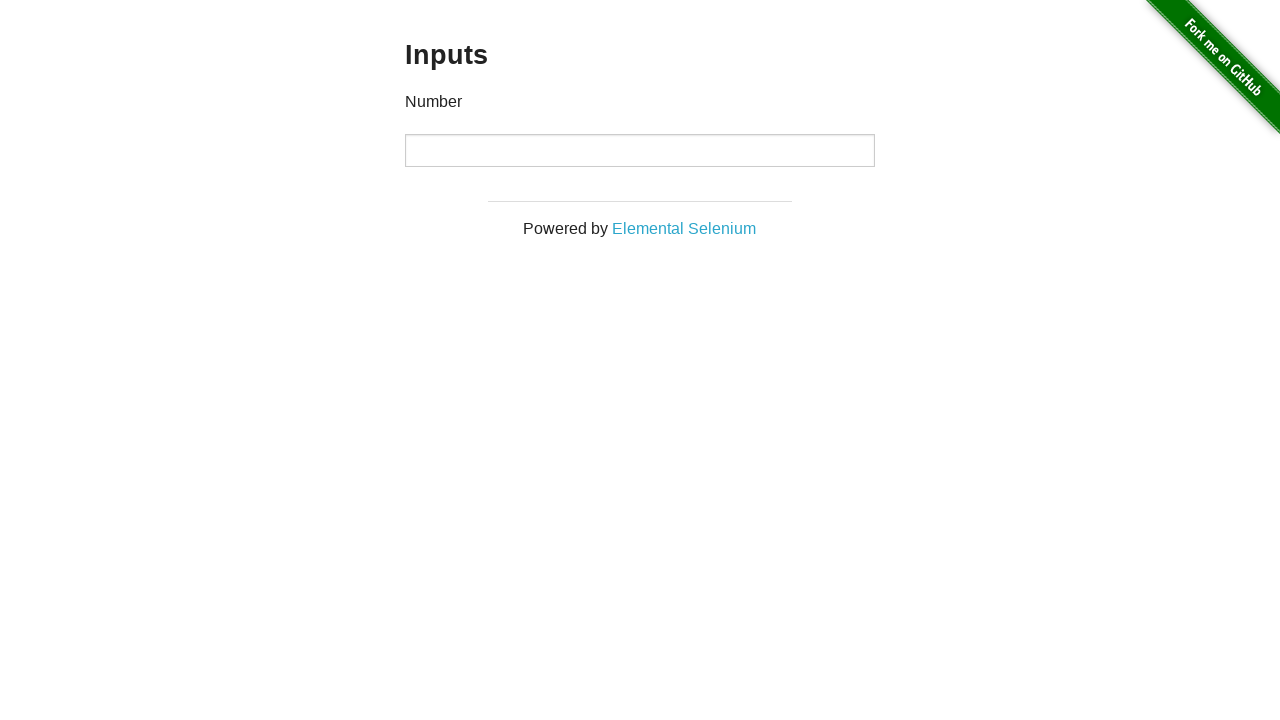

Entered initial numeric value '1000' into input field on input
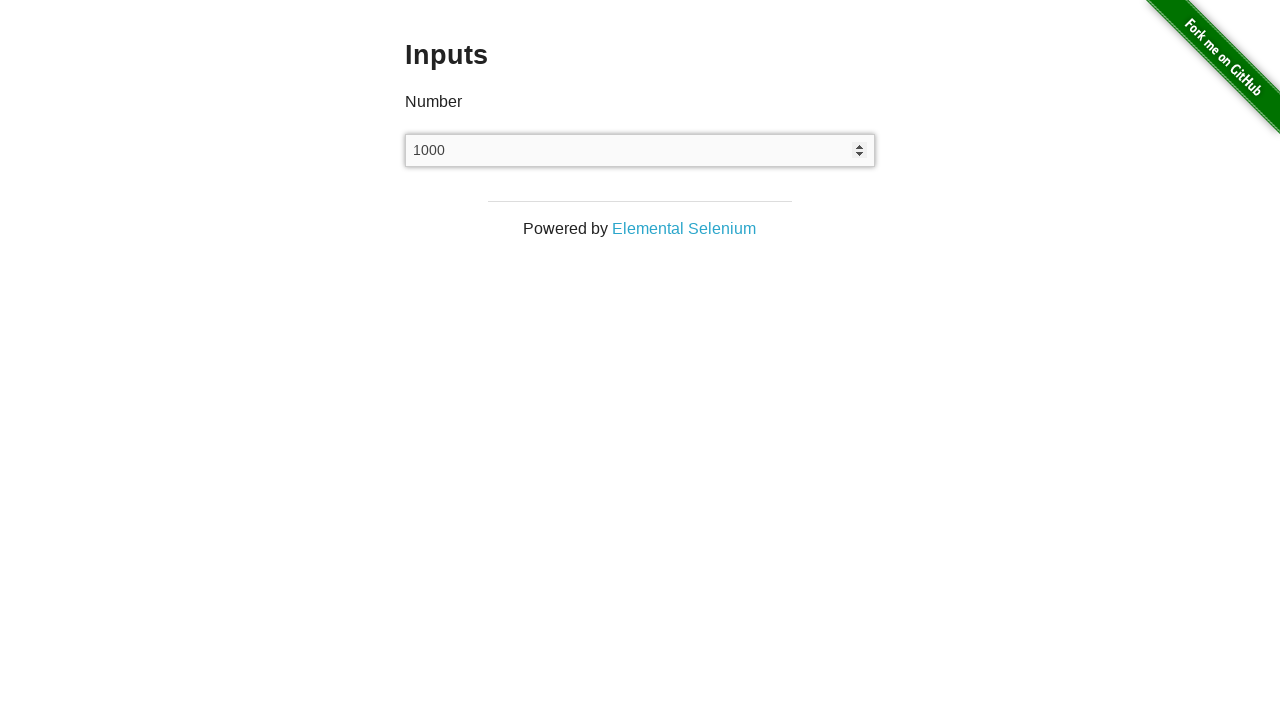

Waited 1 second to observe the entered value
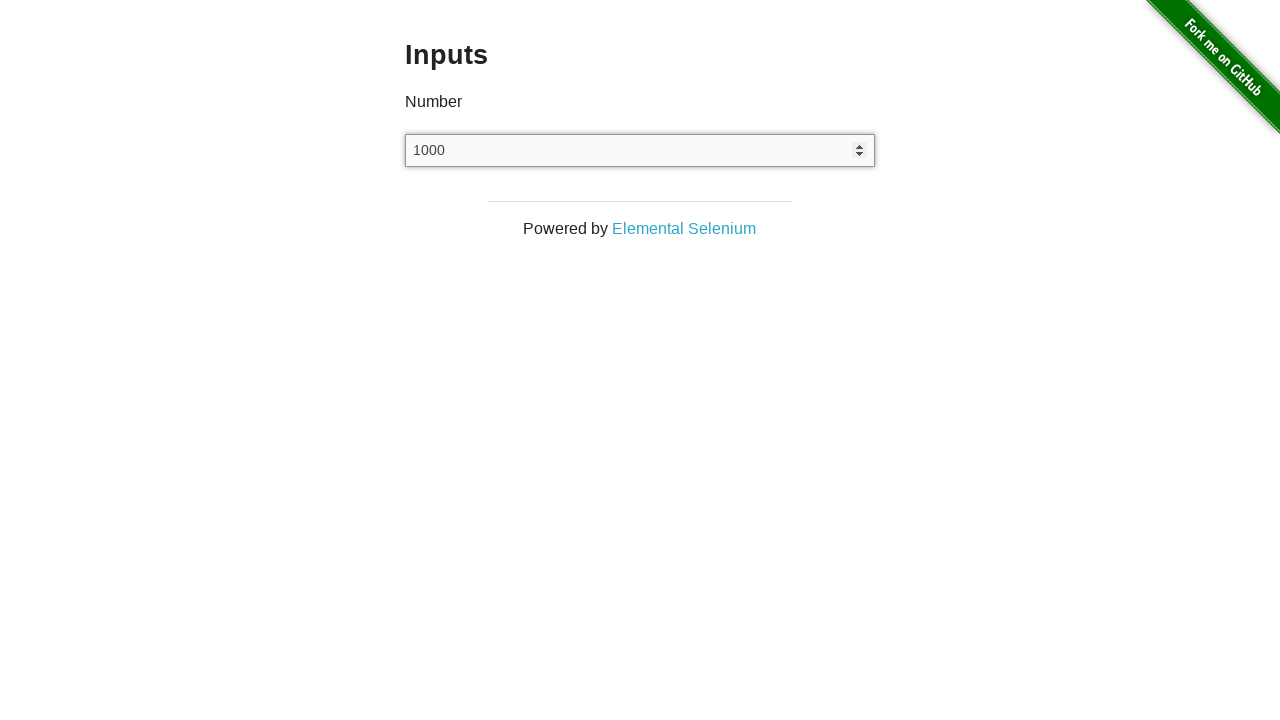

Cleared the input field on input
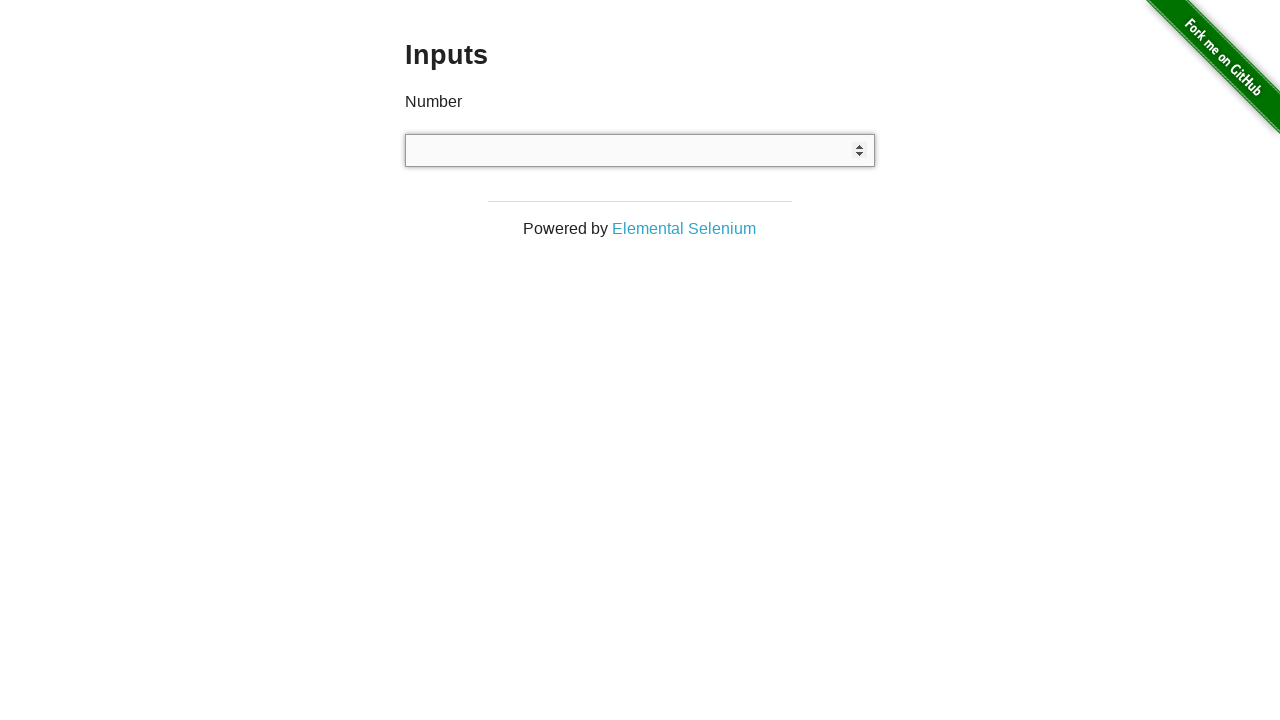

Waited 1 second to observe the cleared field
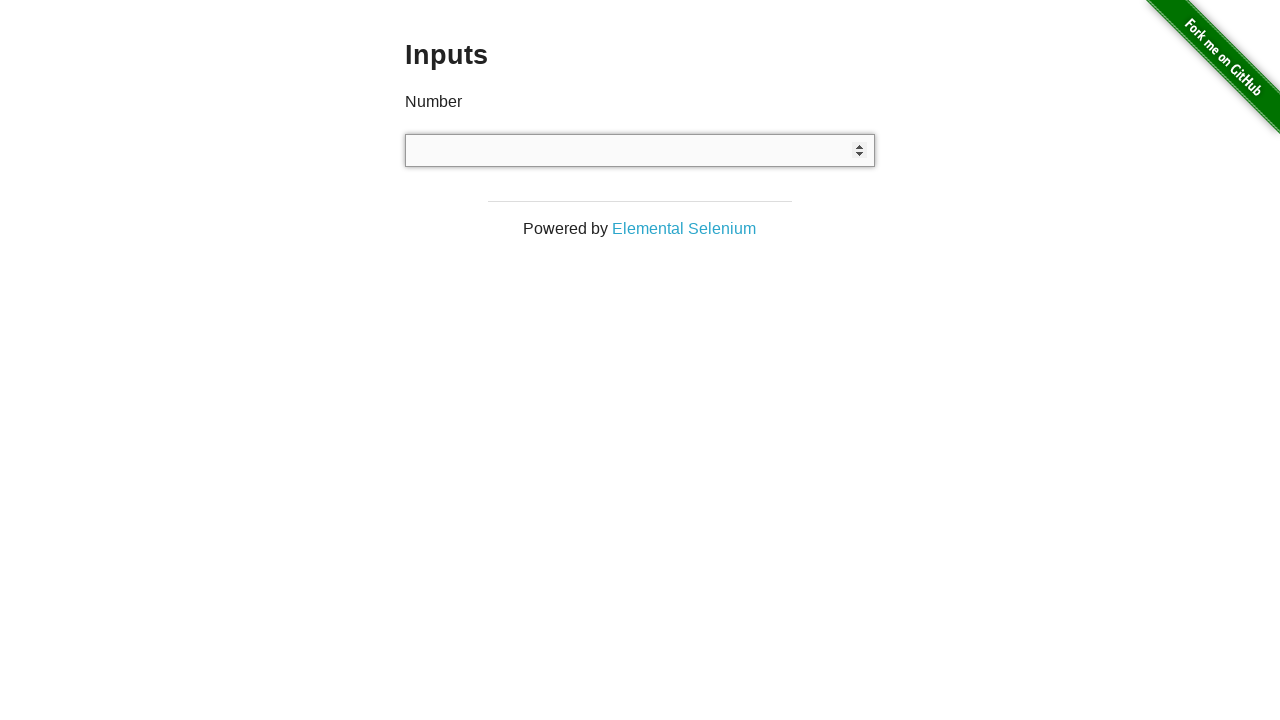

Entered new numeric value '999' into input field on input
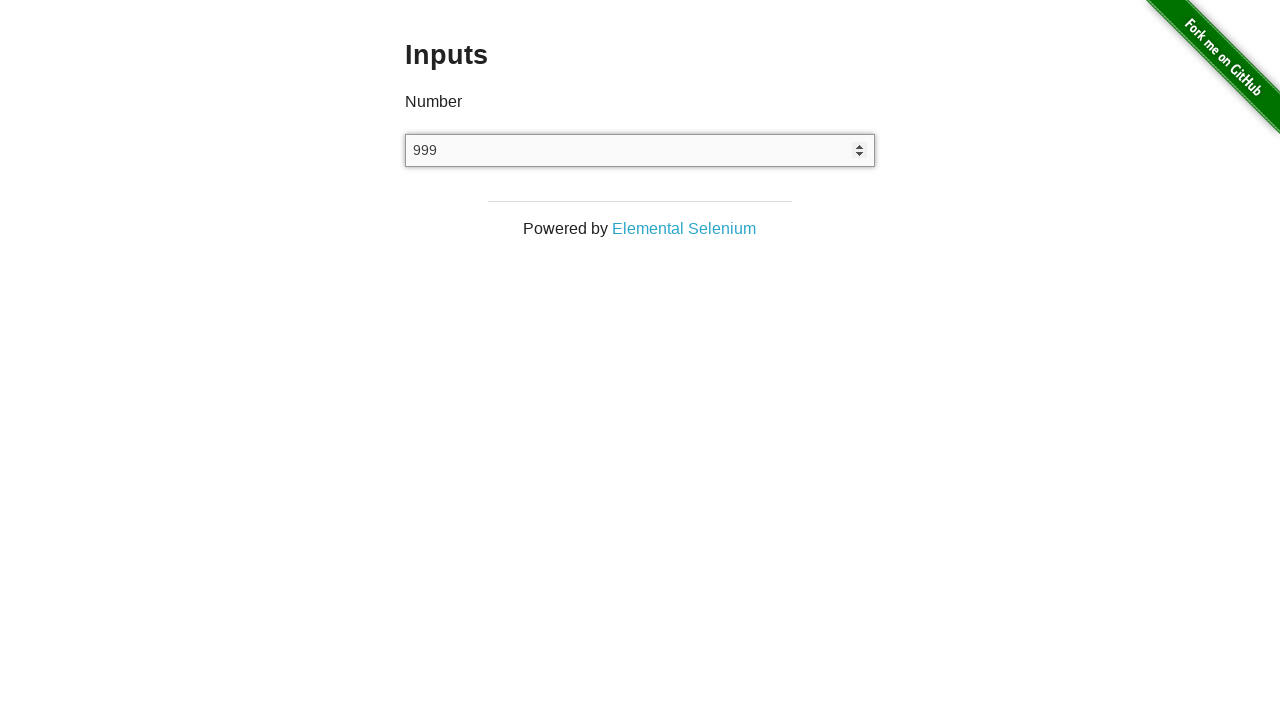

Verified input field is present on page
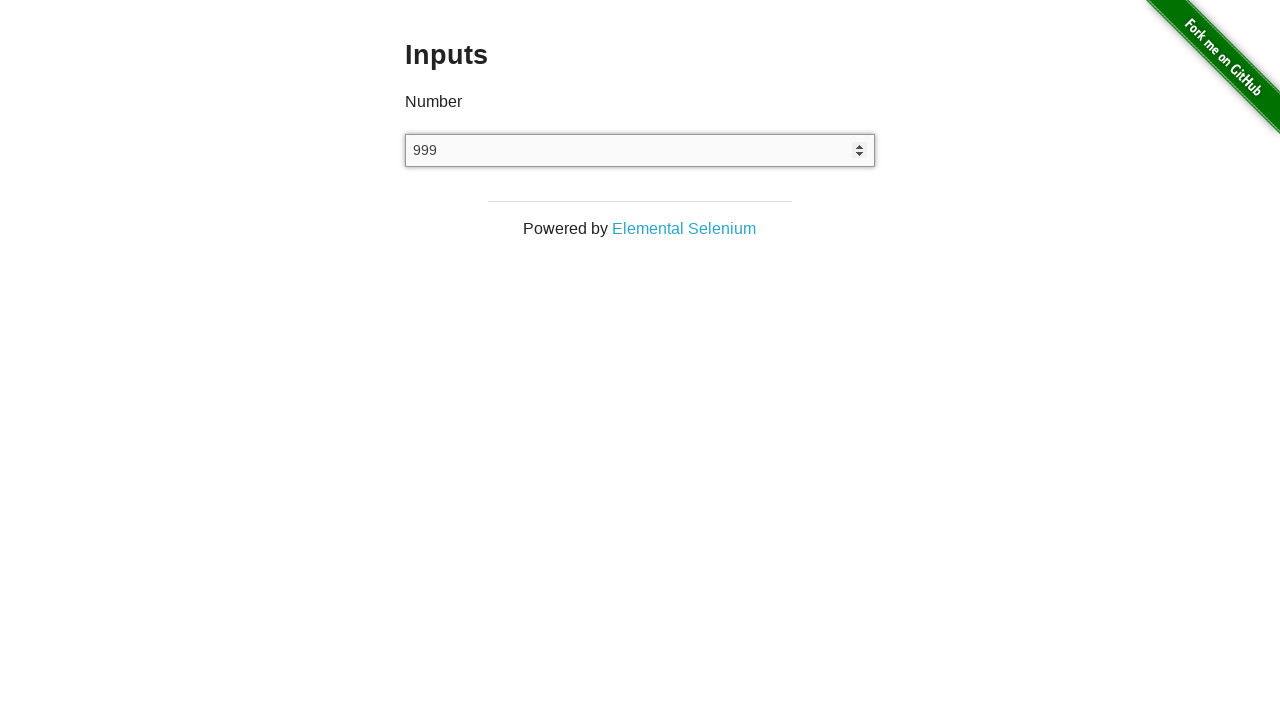

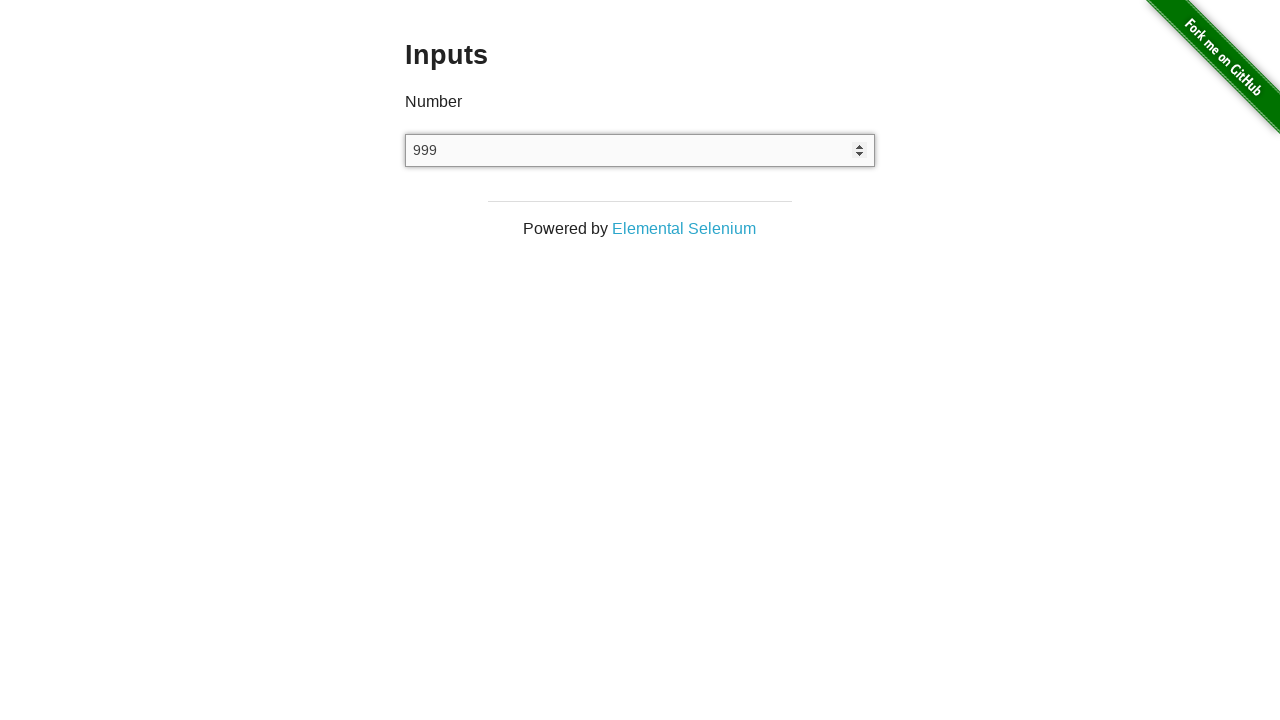